Tests file download functionality by navigating to the download page and clicking on a file link to initiate a download.

Starting URL: https://the-internet.herokuapp.com/download

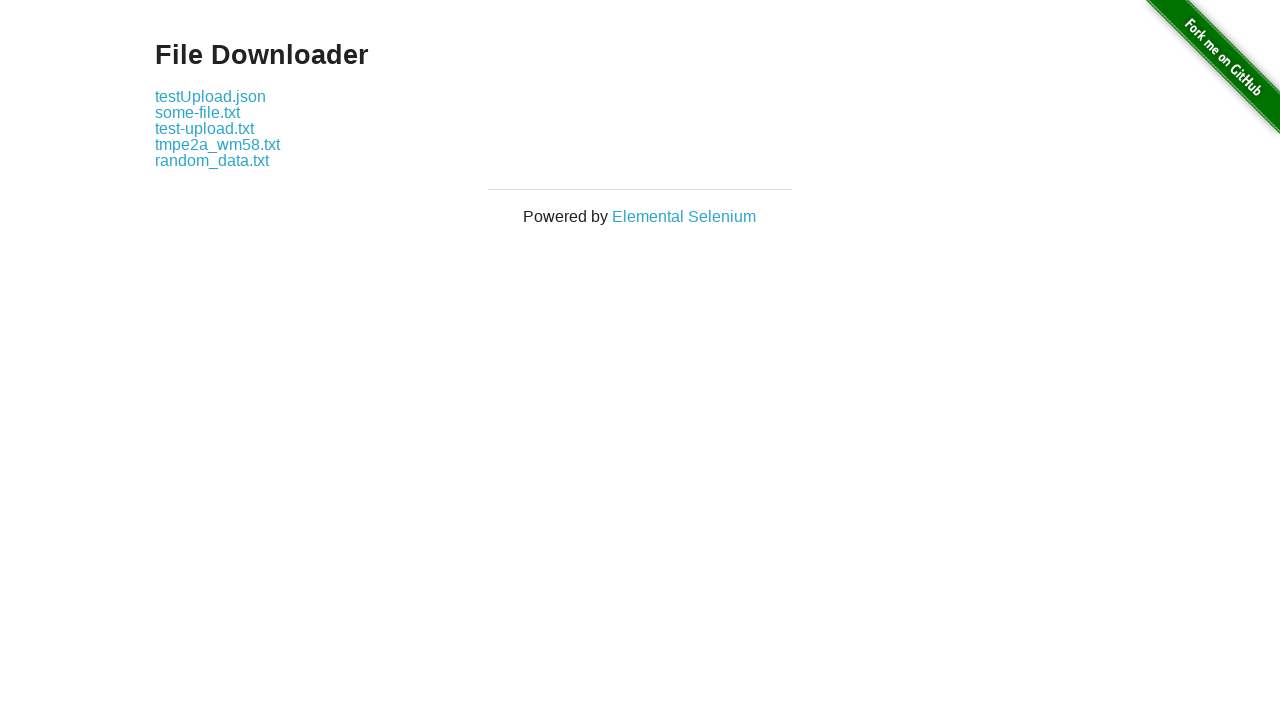

Download links became visible on the page
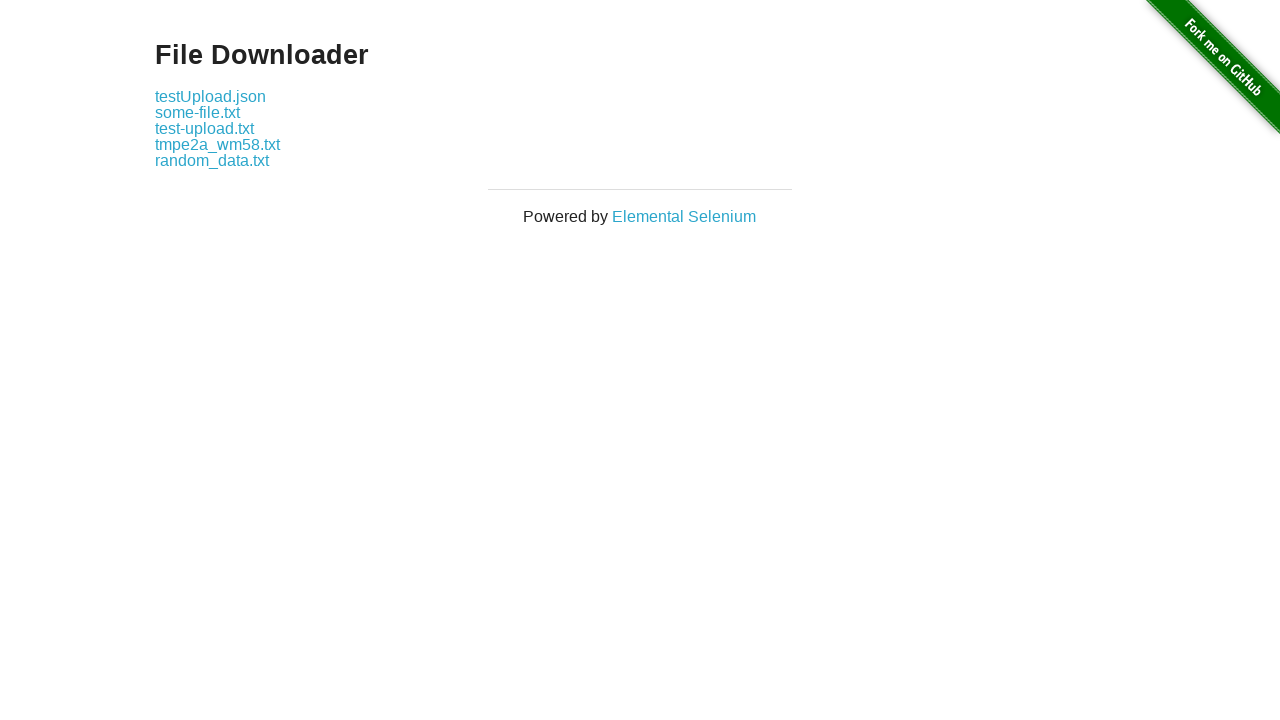

Clicked on the first download link to initiate file download at (210, 96) on div#content a >> nth=0
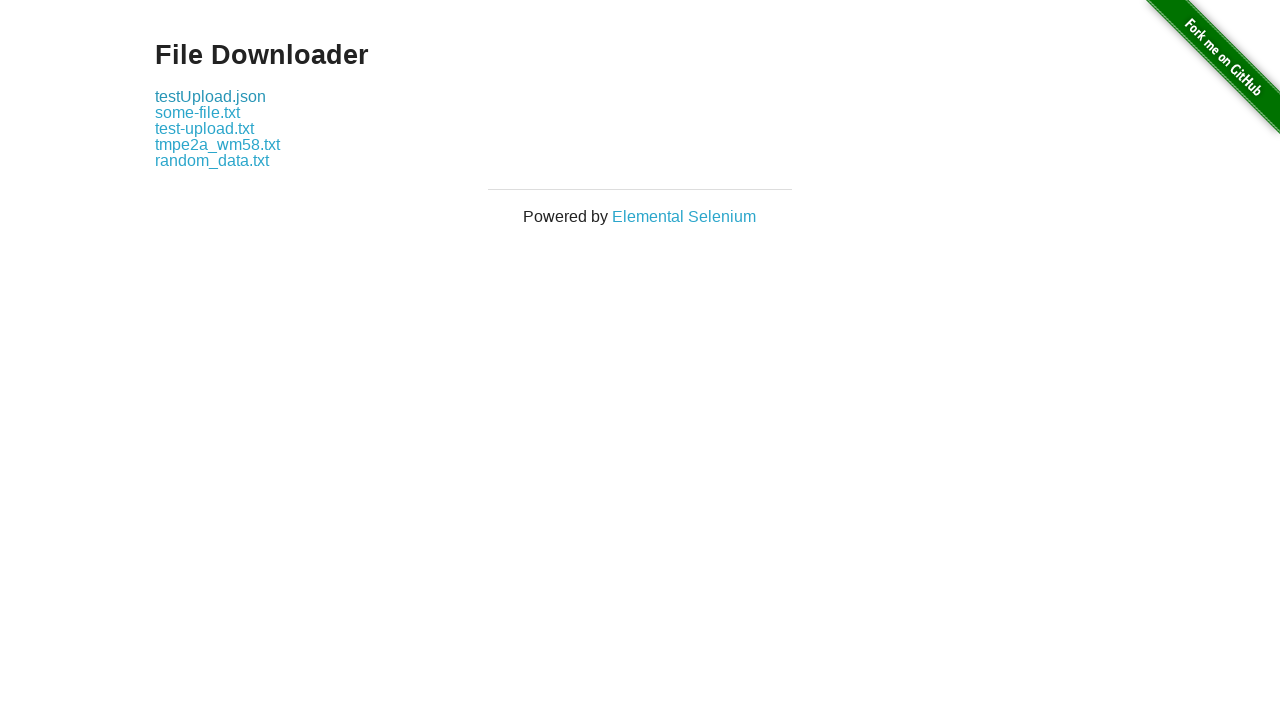

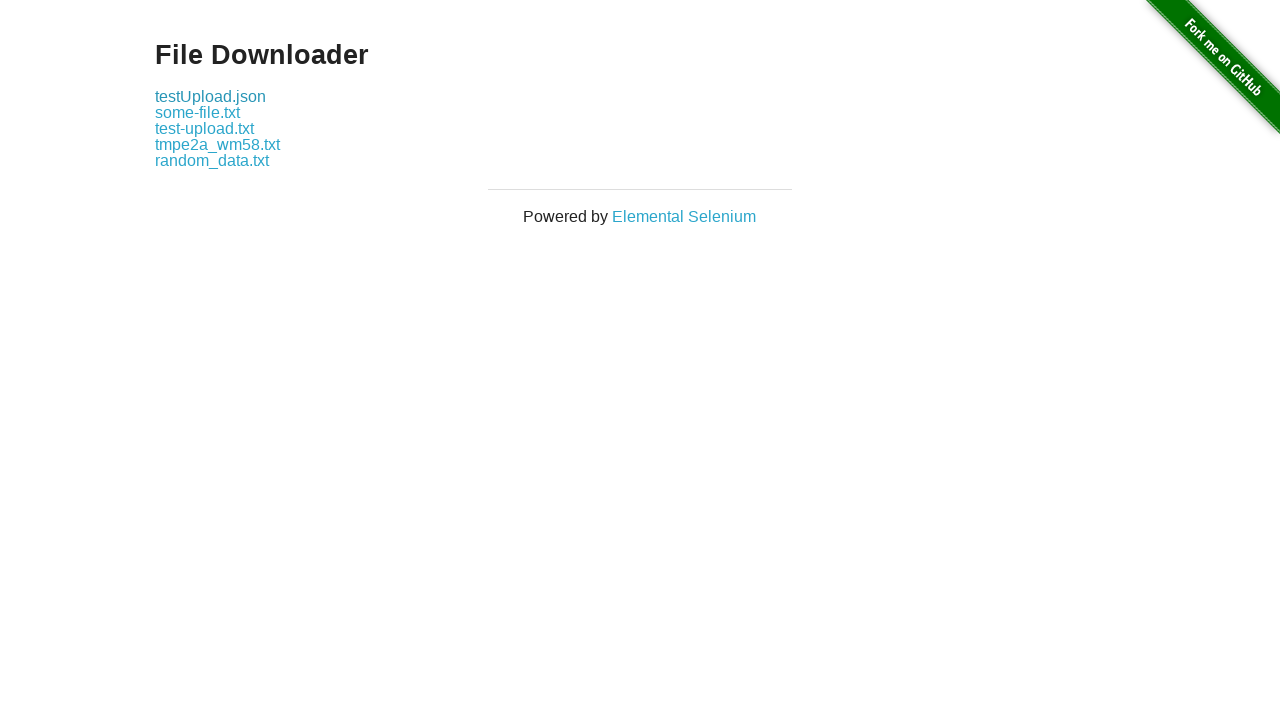